Tests the readonly input field on Selenium web form by clicking on it and verifying its accessible name

Starting URL: https://www.selenium.dev/selenium/web/web-form.html

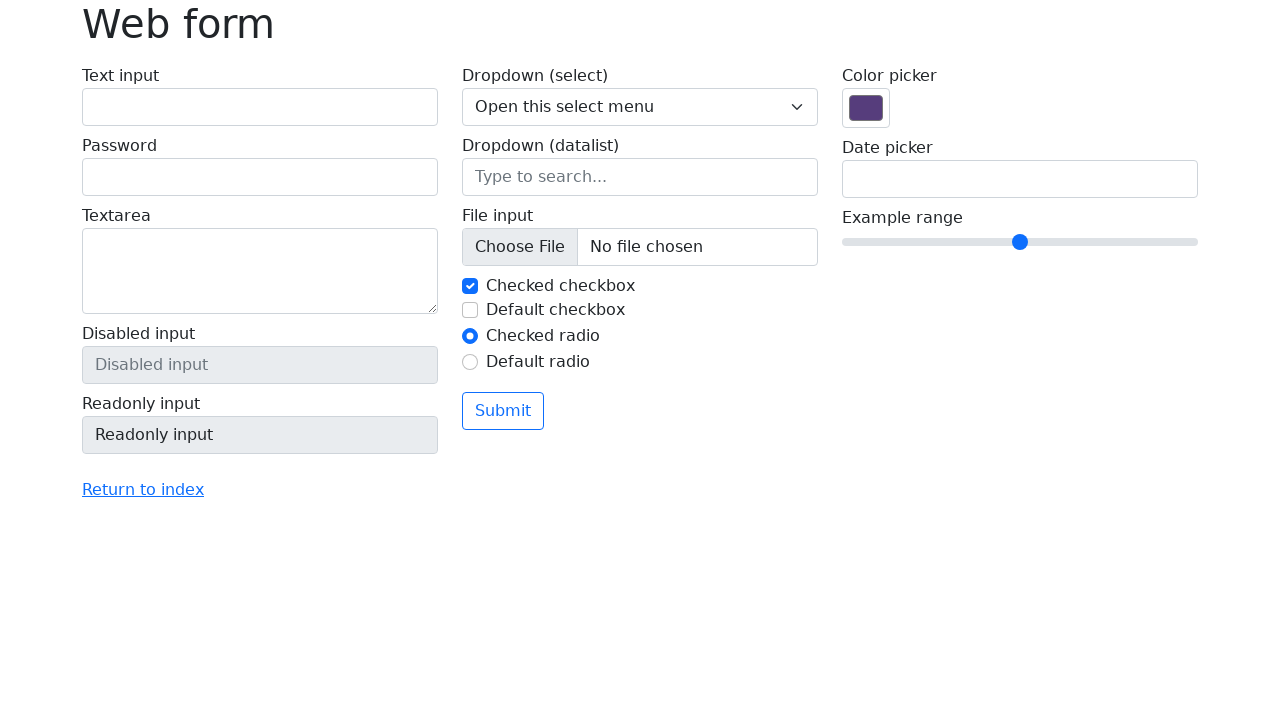

Navigated to Selenium web form page
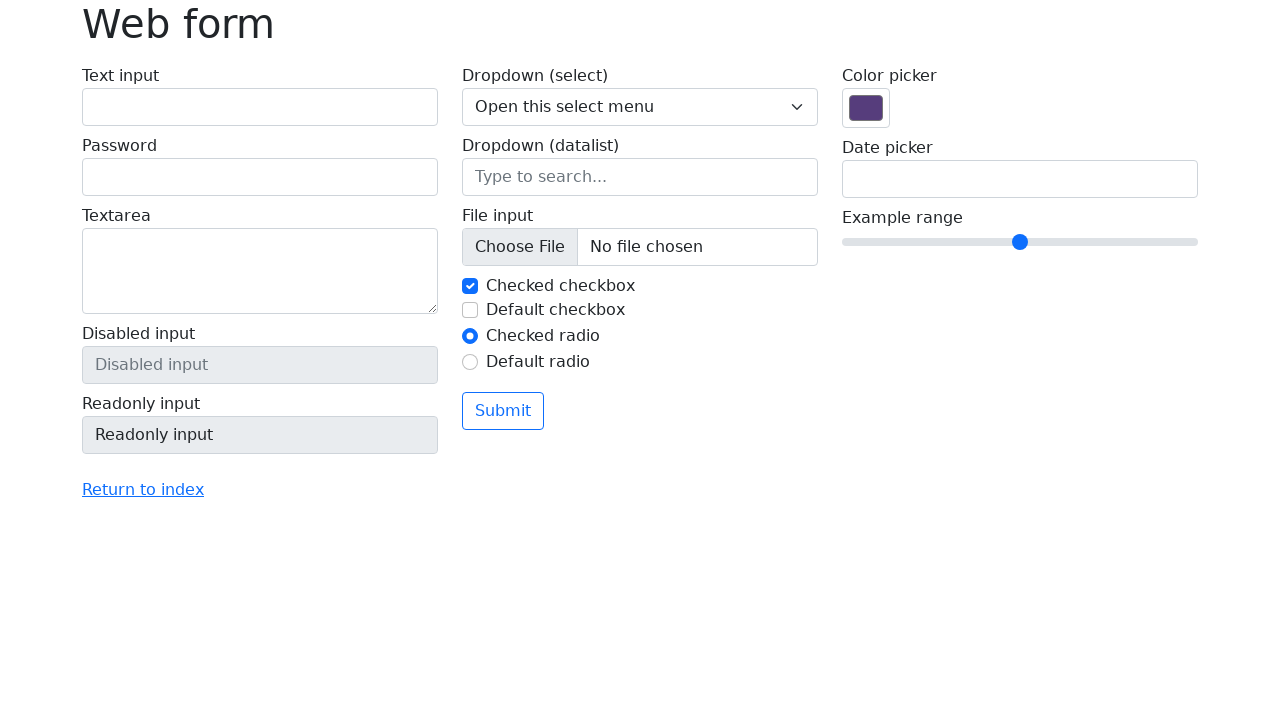

Clicked on readonly input field at (260, 435) on input[name='my-readonly']
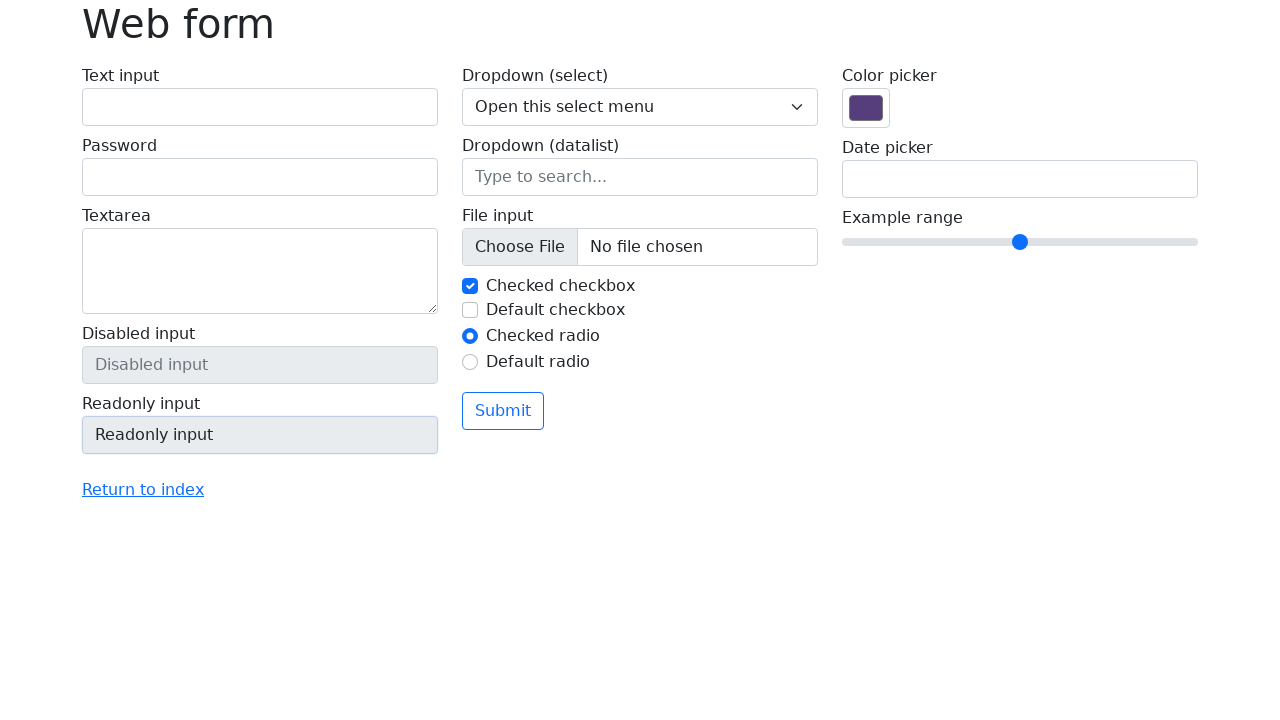

Verified readonly input field is present
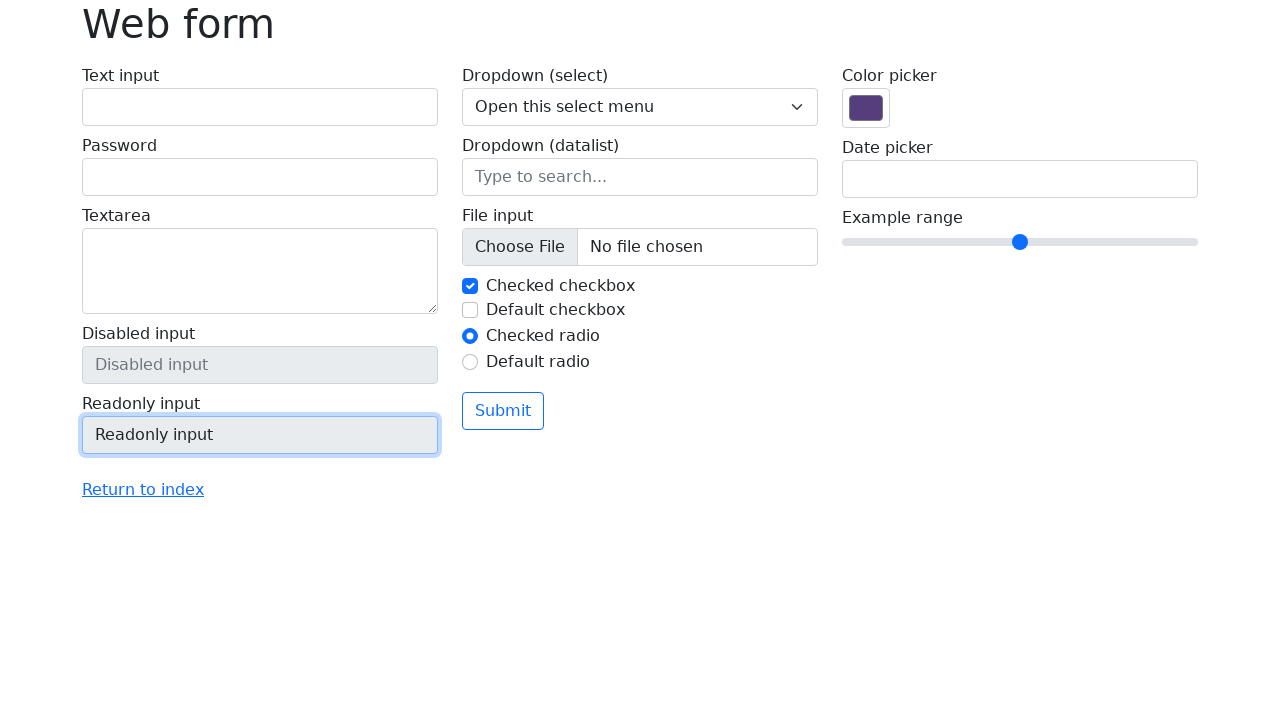

Retrieved accessible name: None
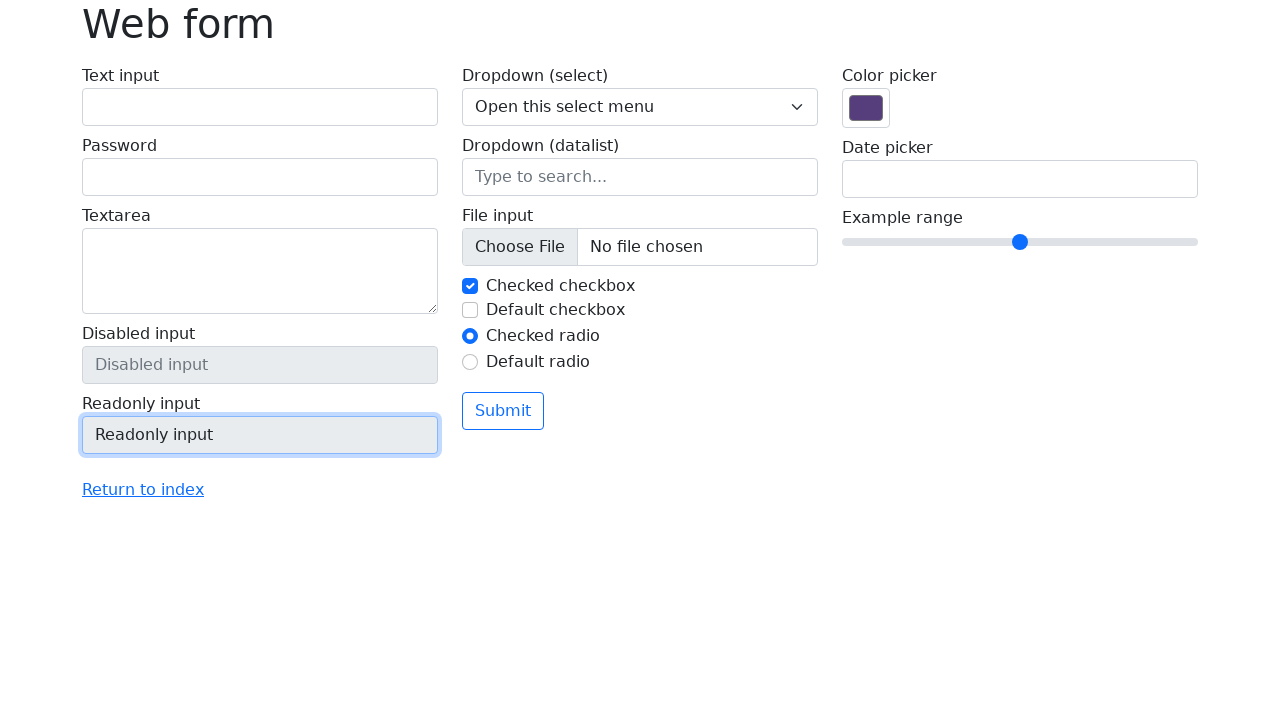

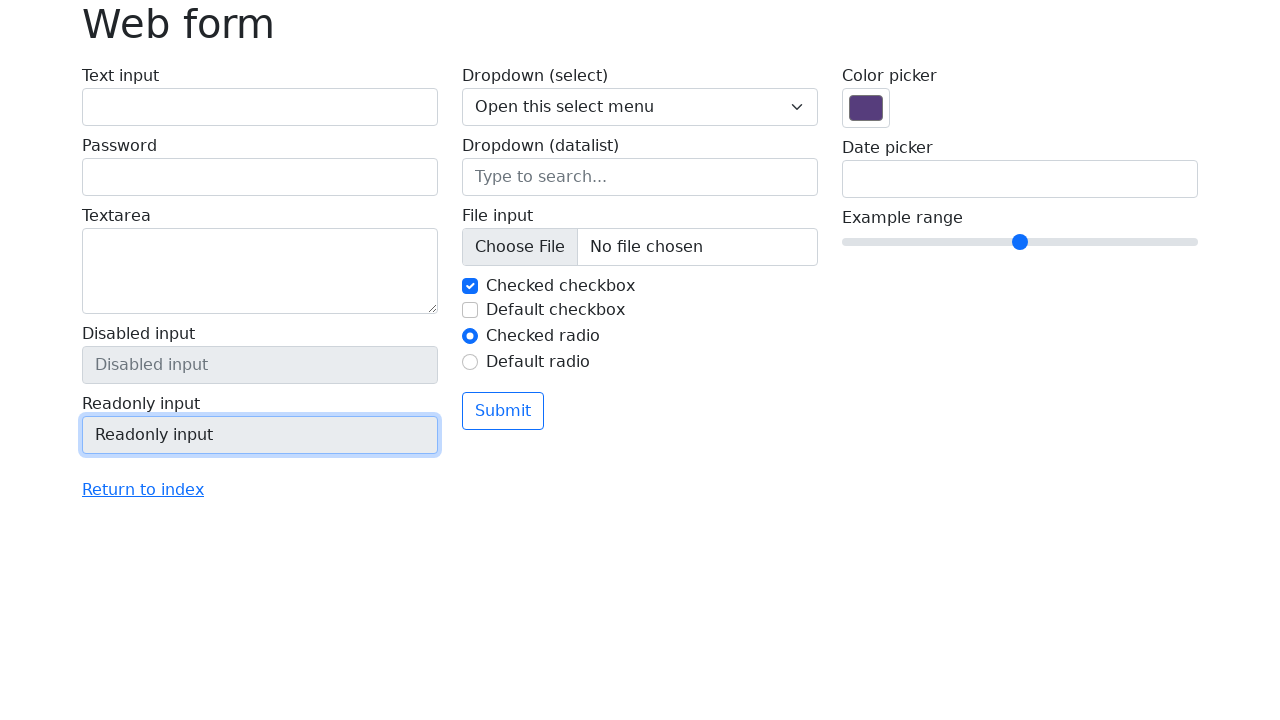